Navigates to Tesla website, hovers over vehicles menu, and clicks on Model X to verify the page loads correctly

Starting URL: https://www.tesla.com/

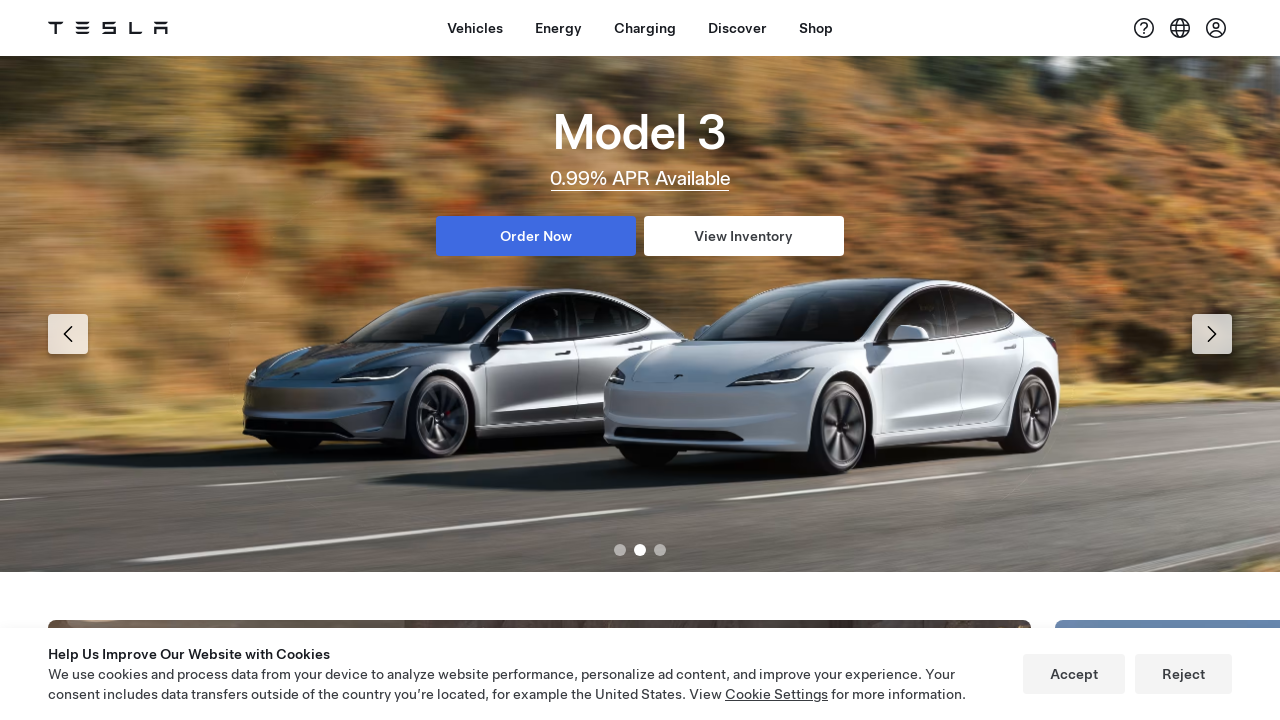

Located vehicles menu element
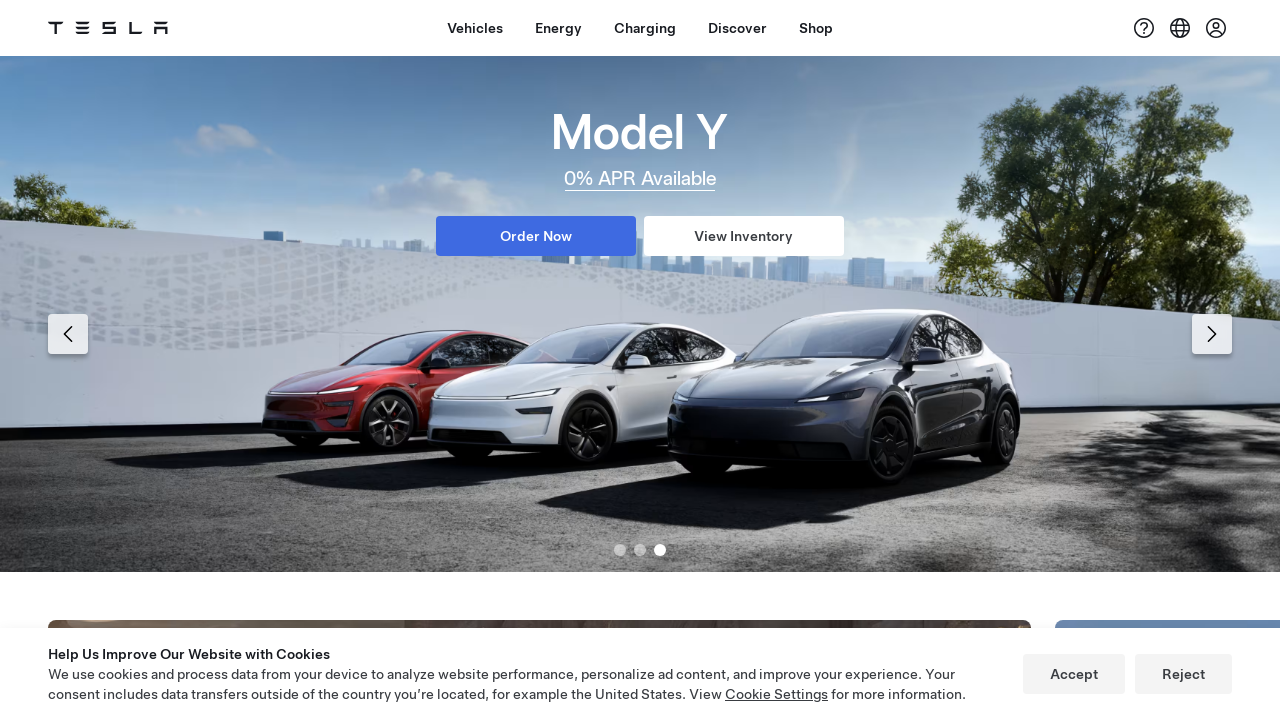

Hovered over vehicles menu at (475, 28) on xpath=//*[@id="dx-nav-item--vehicles"]
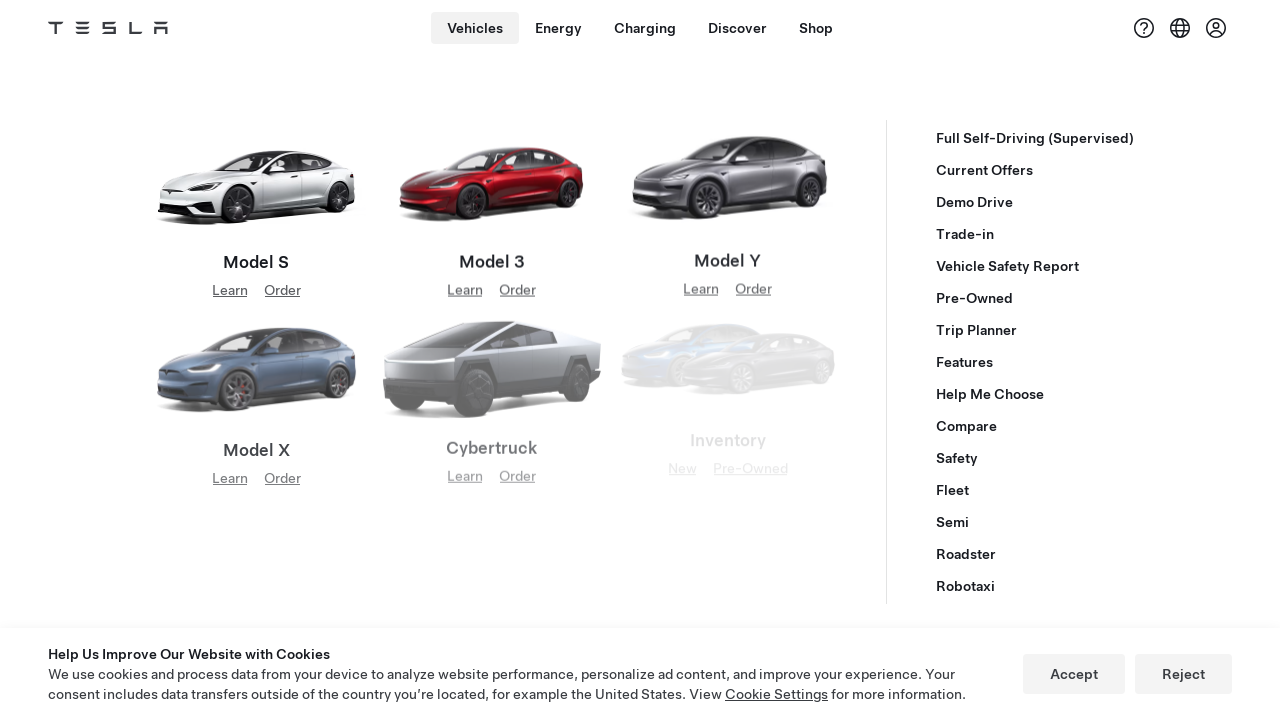

Clicked on Model X image at (256, 374) on xpath=//img[@alt='Model X']
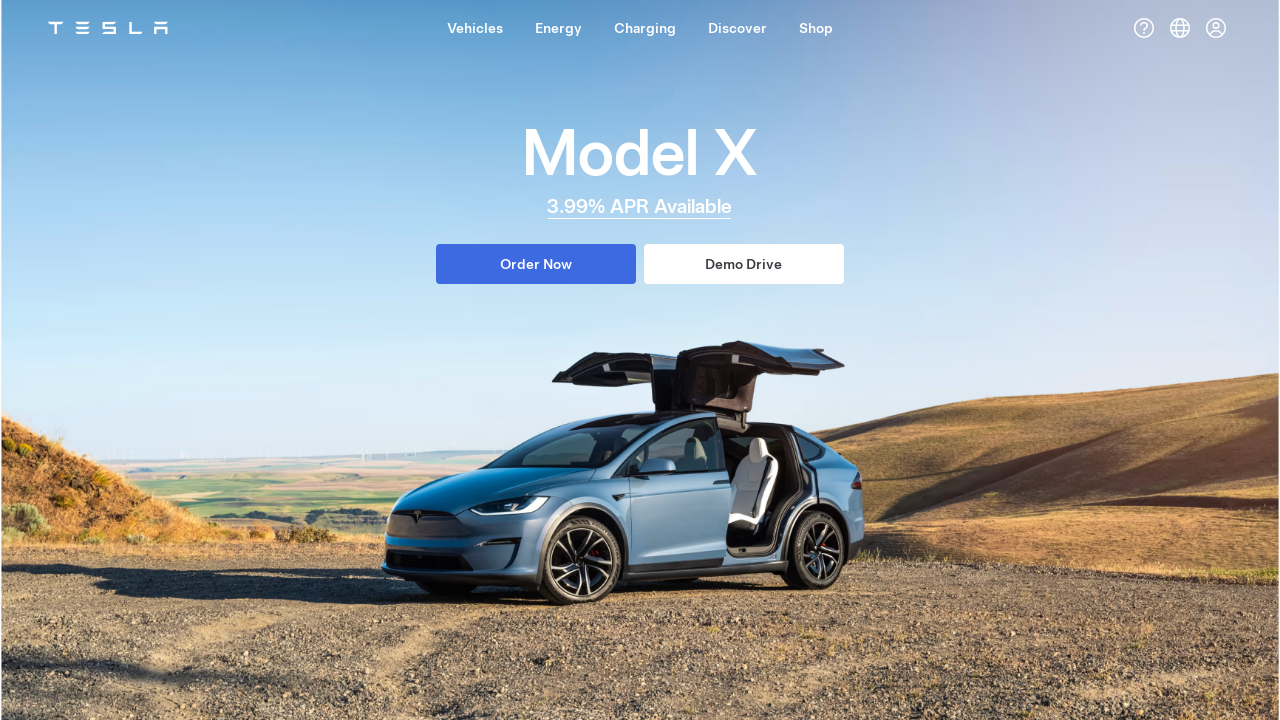

Model X page loaded successfully (networkidle state)
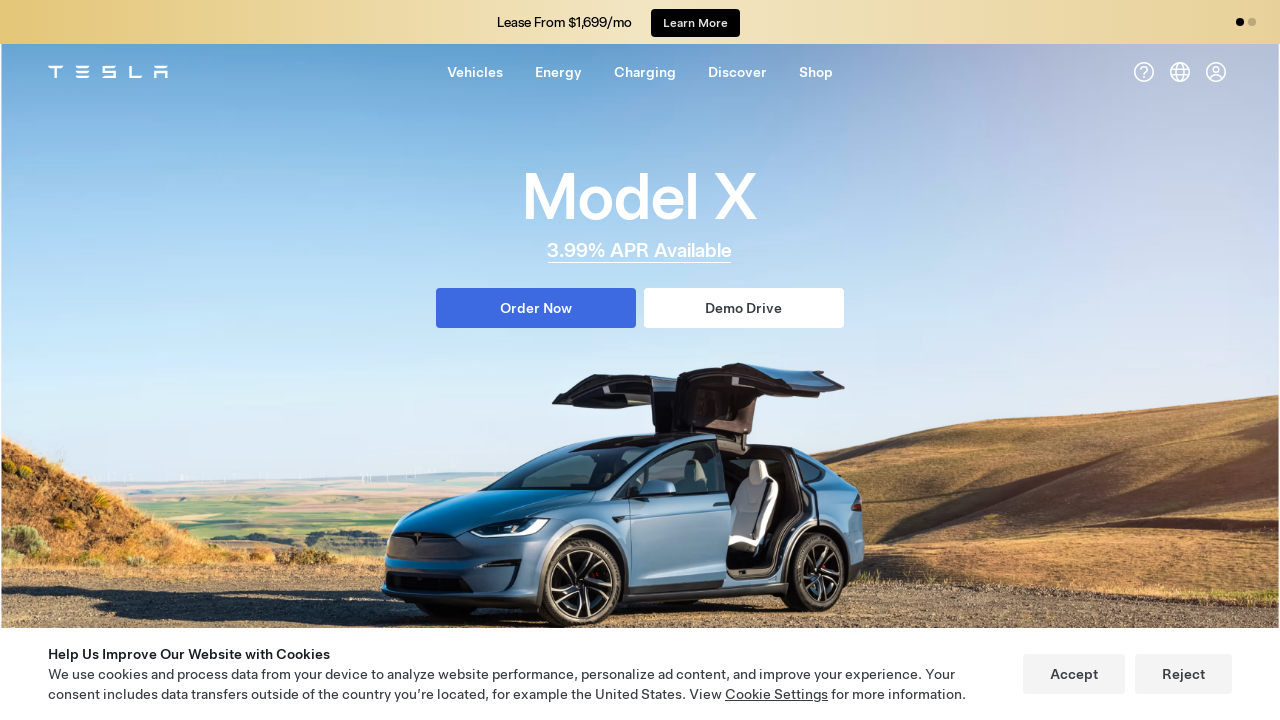

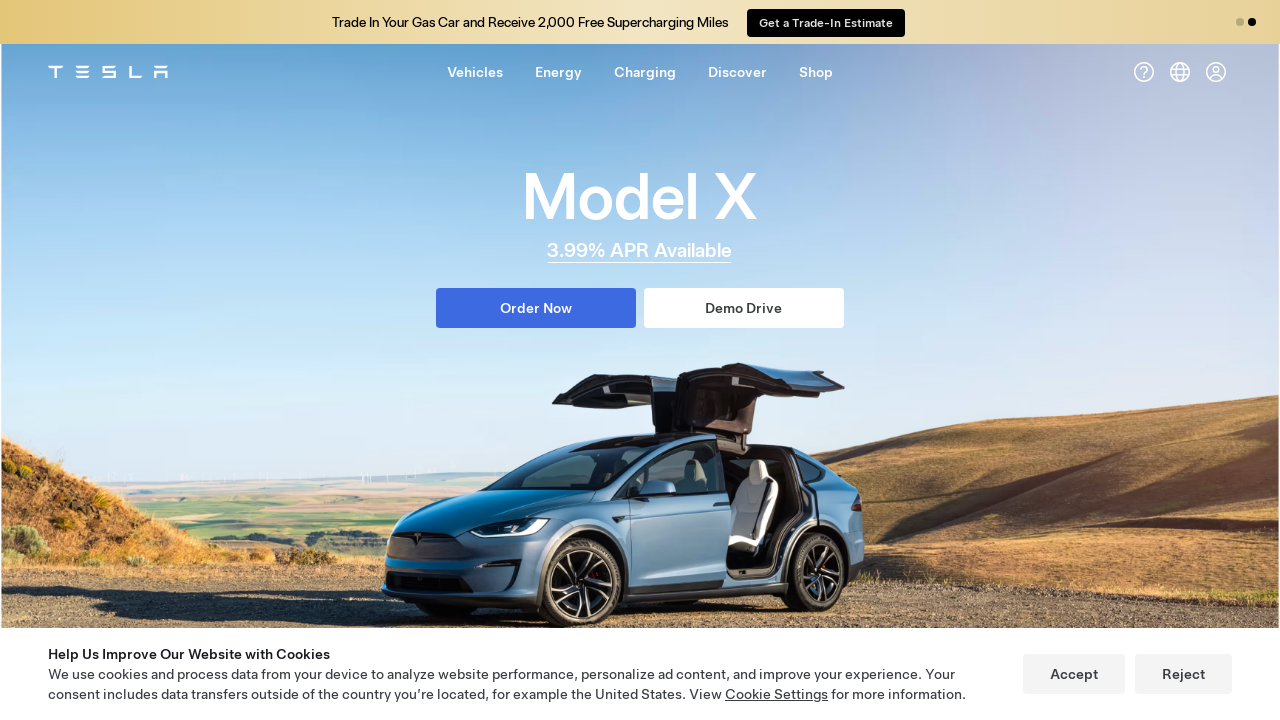